Solves a math problem on the page, fills in the answer, checks a checkbox, selects a radio button, and submits the form

Starting URL: http://suninjuly.github.io/math.html

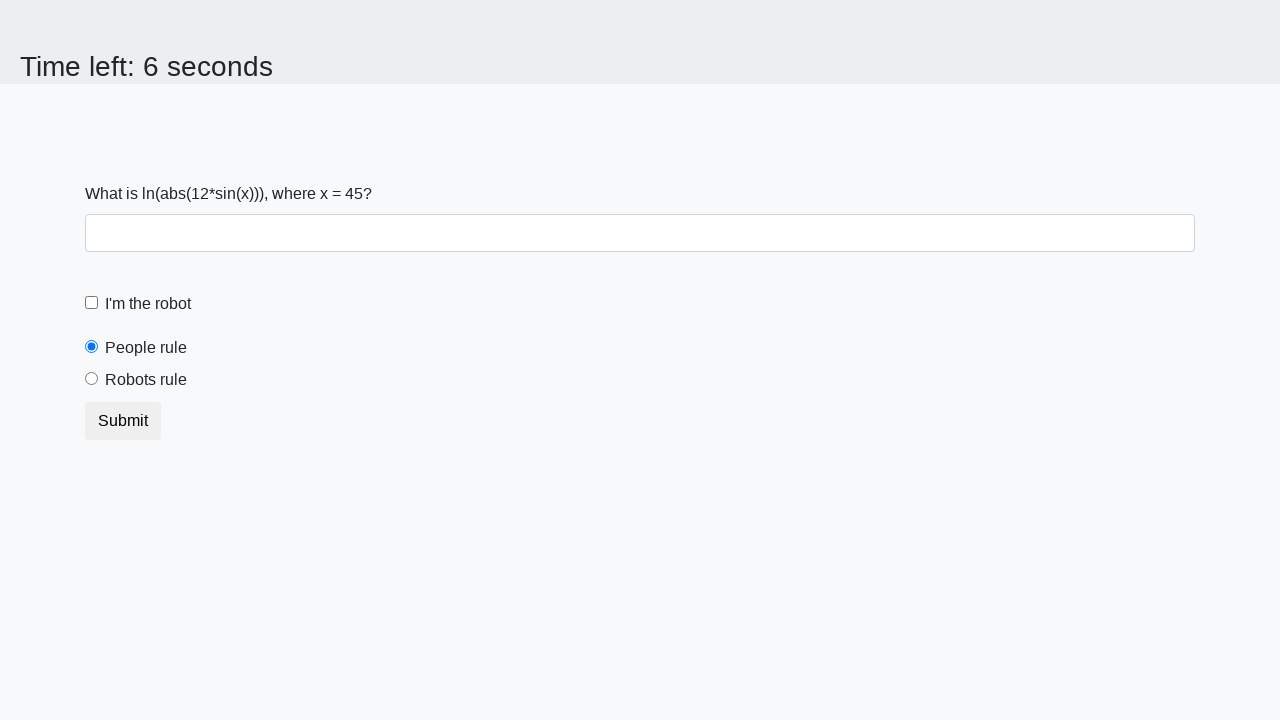

Retrieved x value from the page
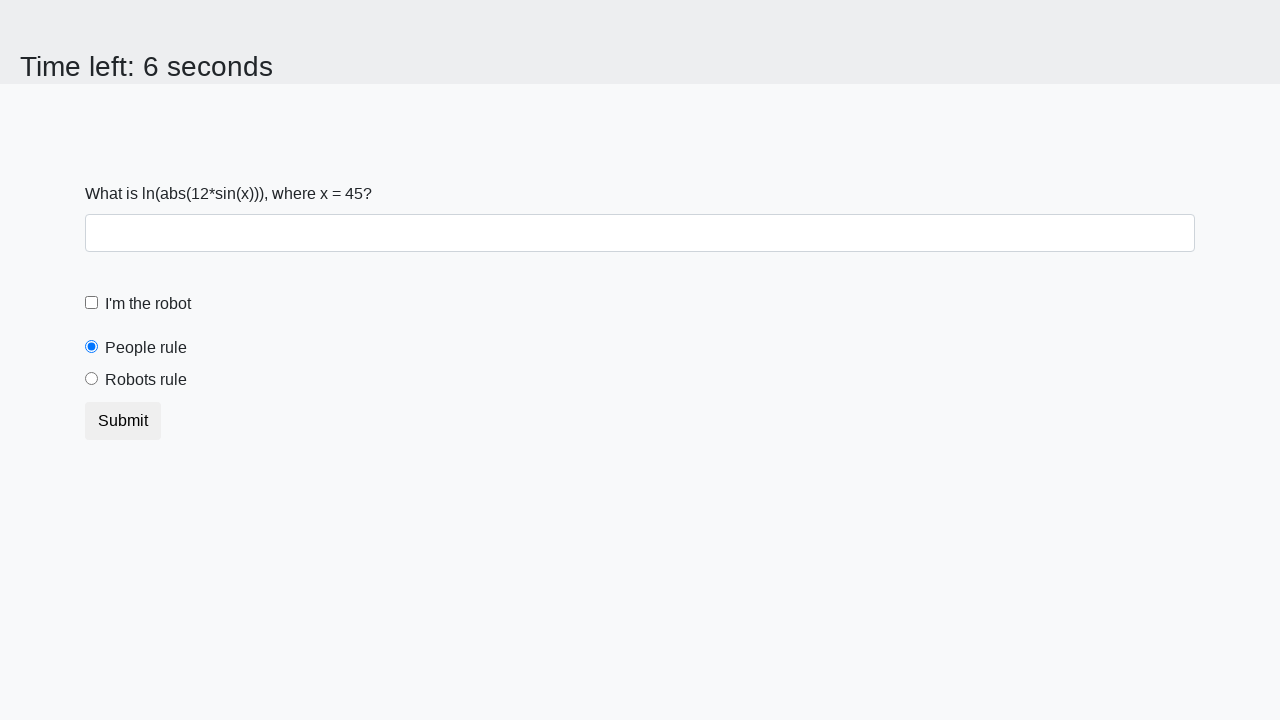

Calculated math result: log(abs(12*sin(x)))
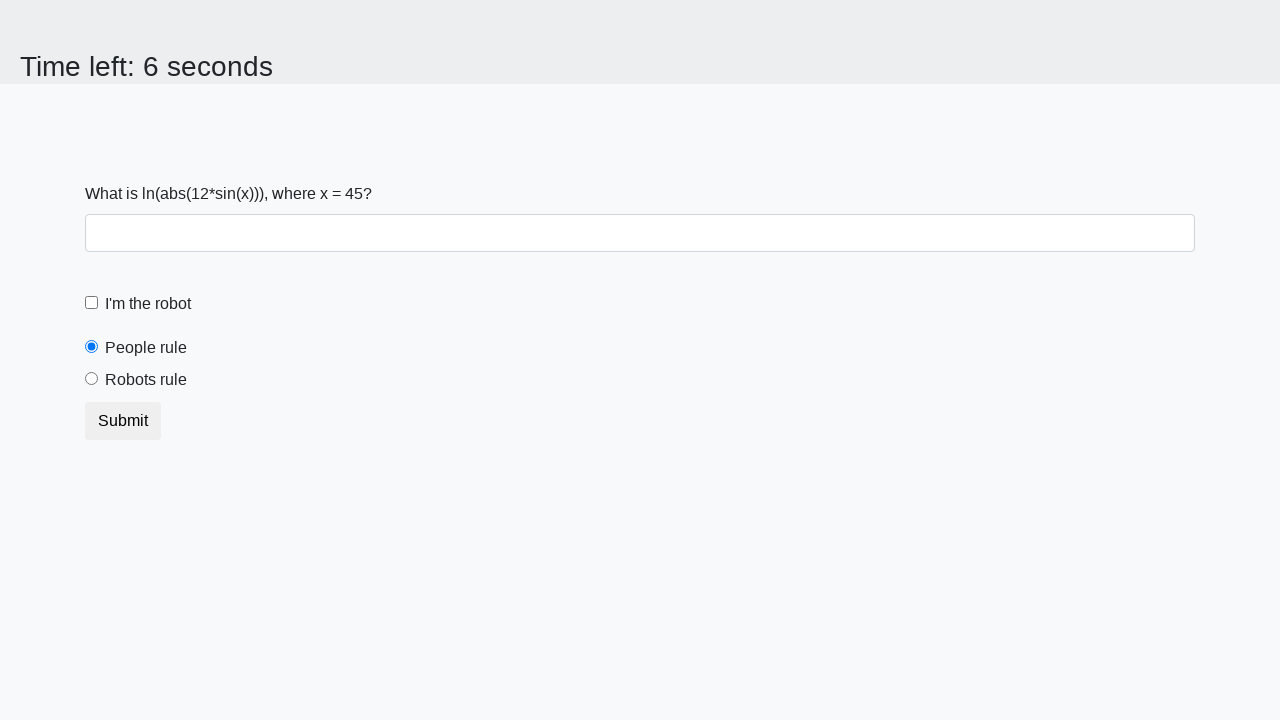

Filled answer field with calculated result on #answer
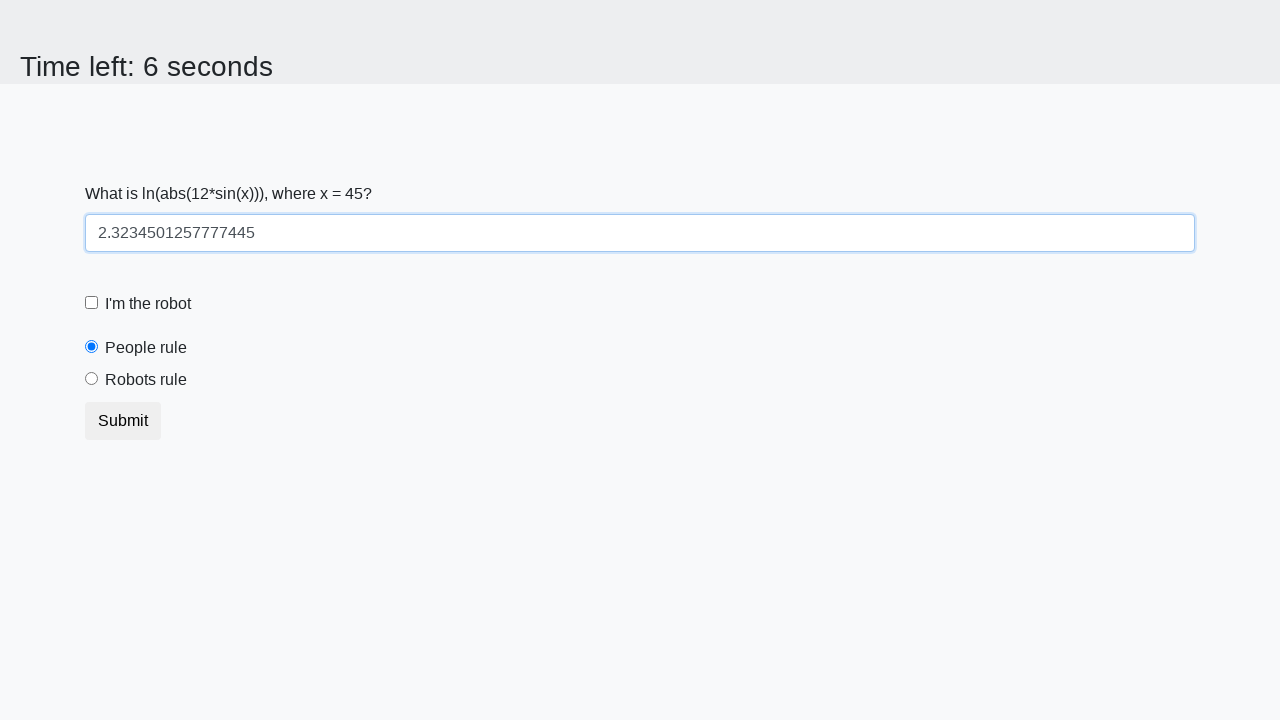

Checked the robot checkbox at (92, 303) on #robotCheckbox
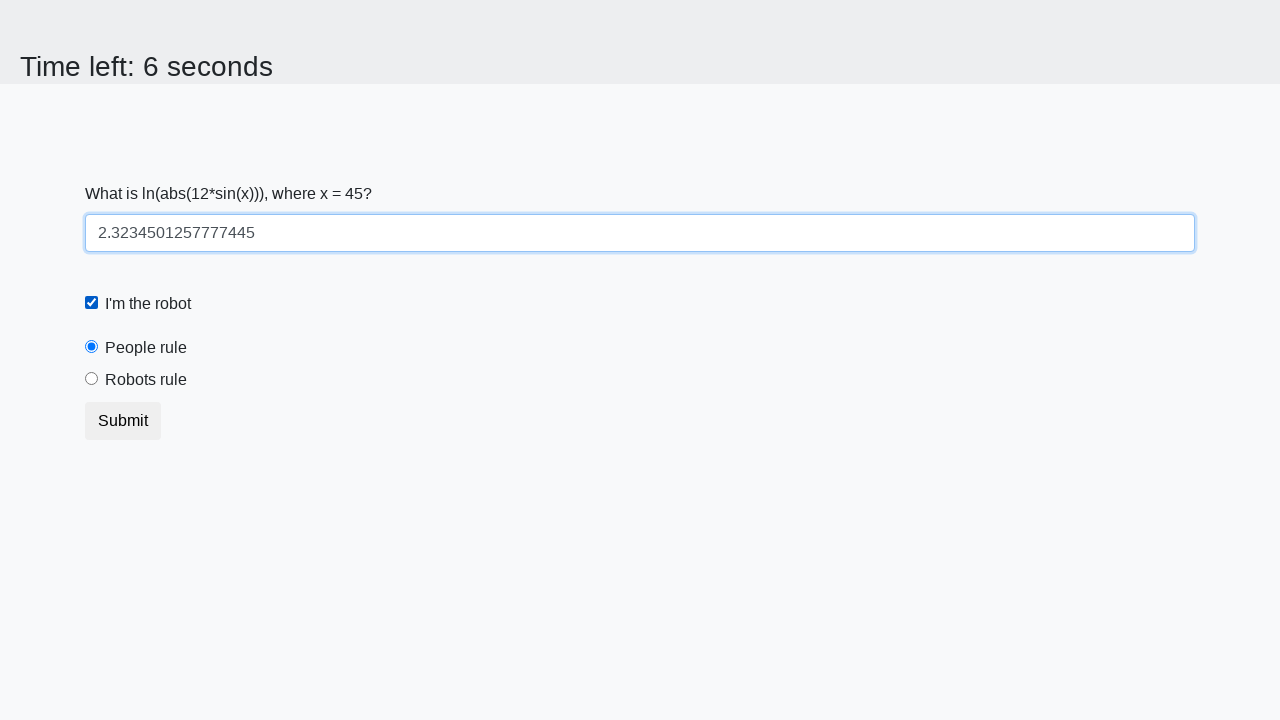

Selected the robots rule radio button at (92, 379) on #robotsRule
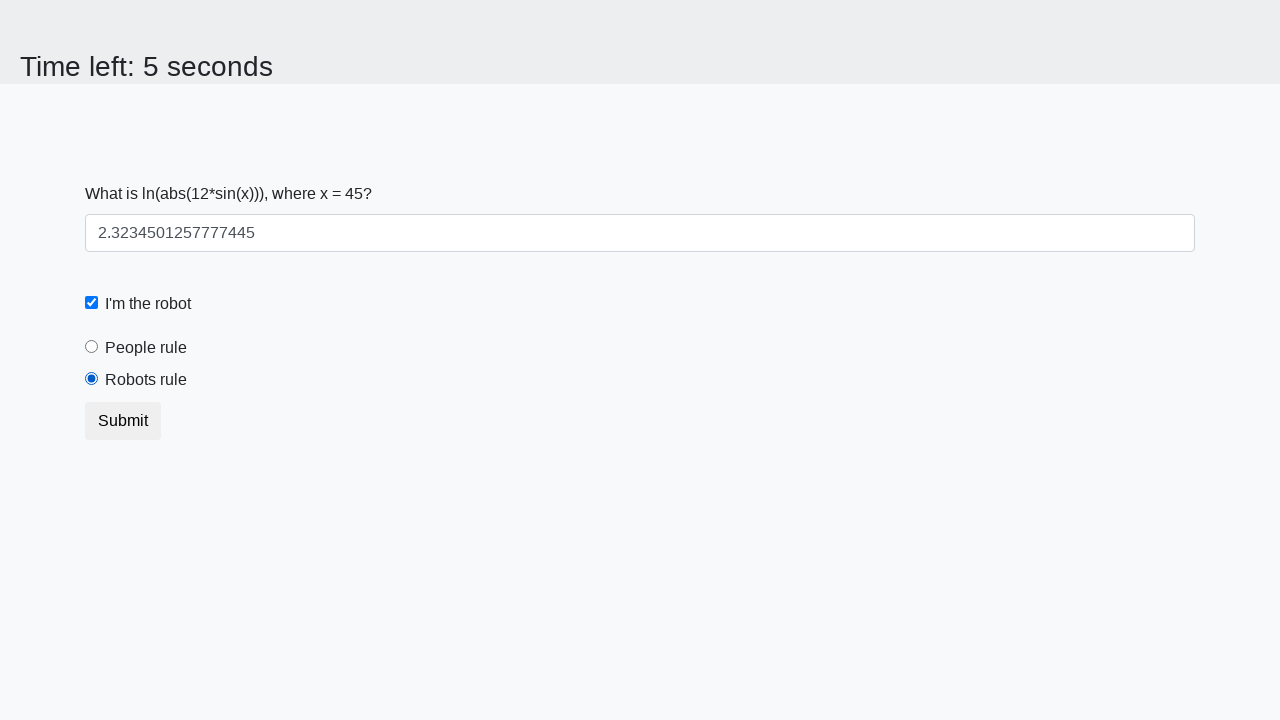

Submitted the form at (123, 421) on .btn
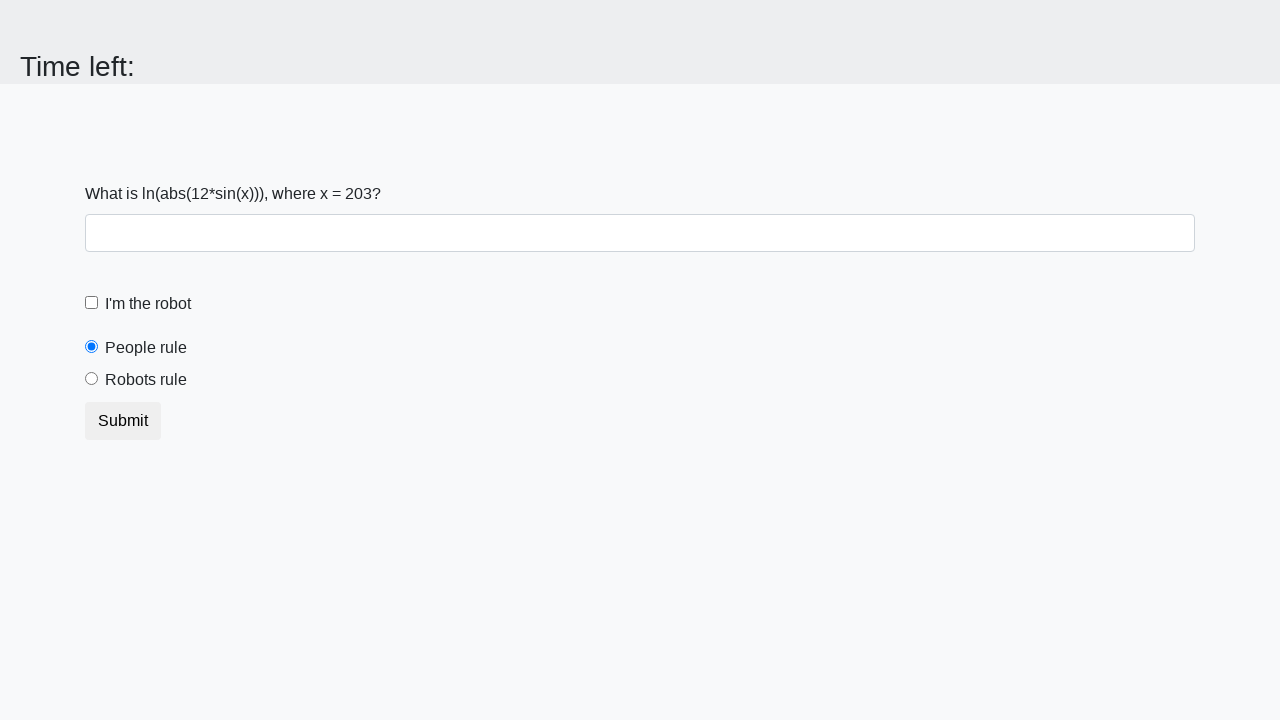

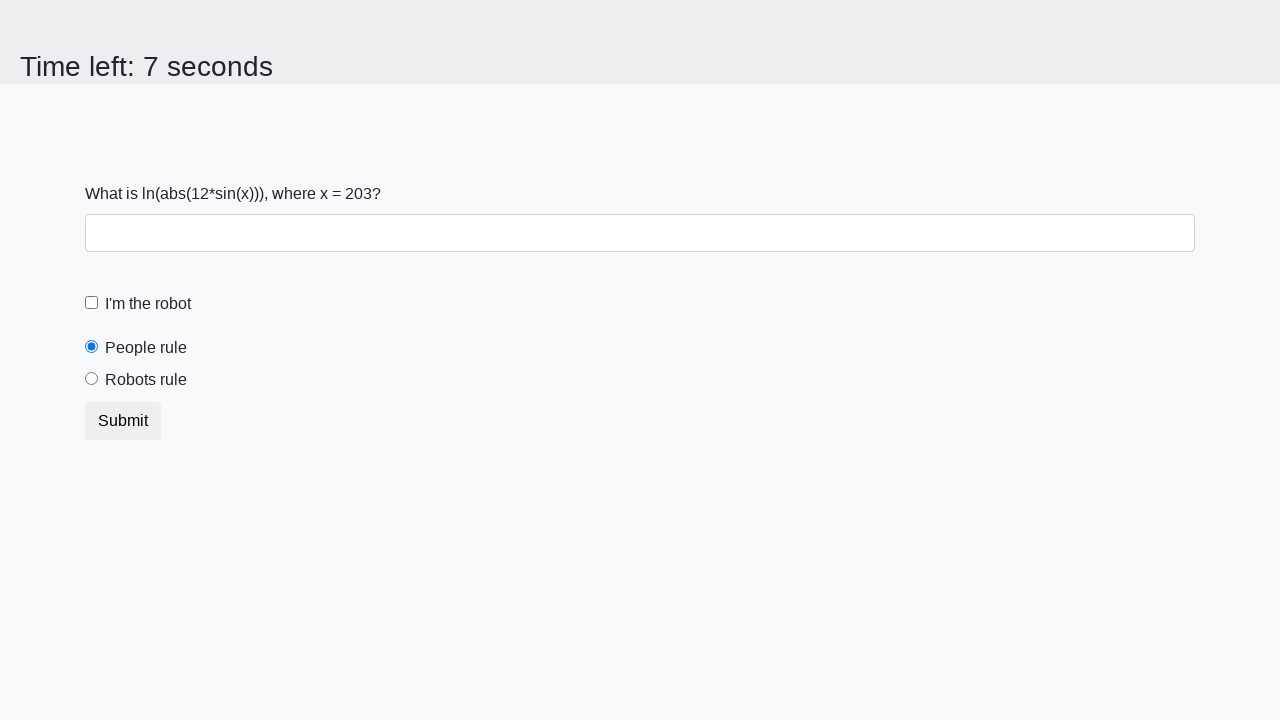